Solves a math problem by reading a value from the page, calculating the result using a formula, and submitting the answer along with checkbox and radio button selections

Starting URL: http://suninjuly.github.io/math.html

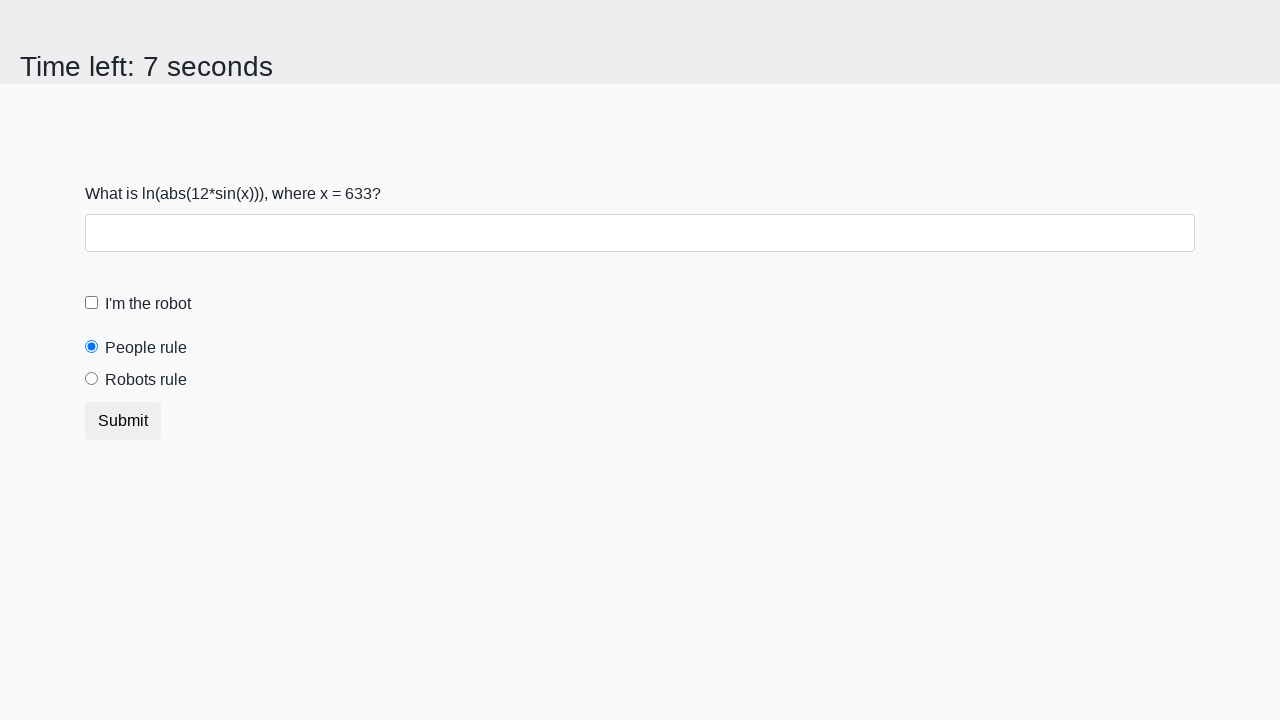

Located the input value element
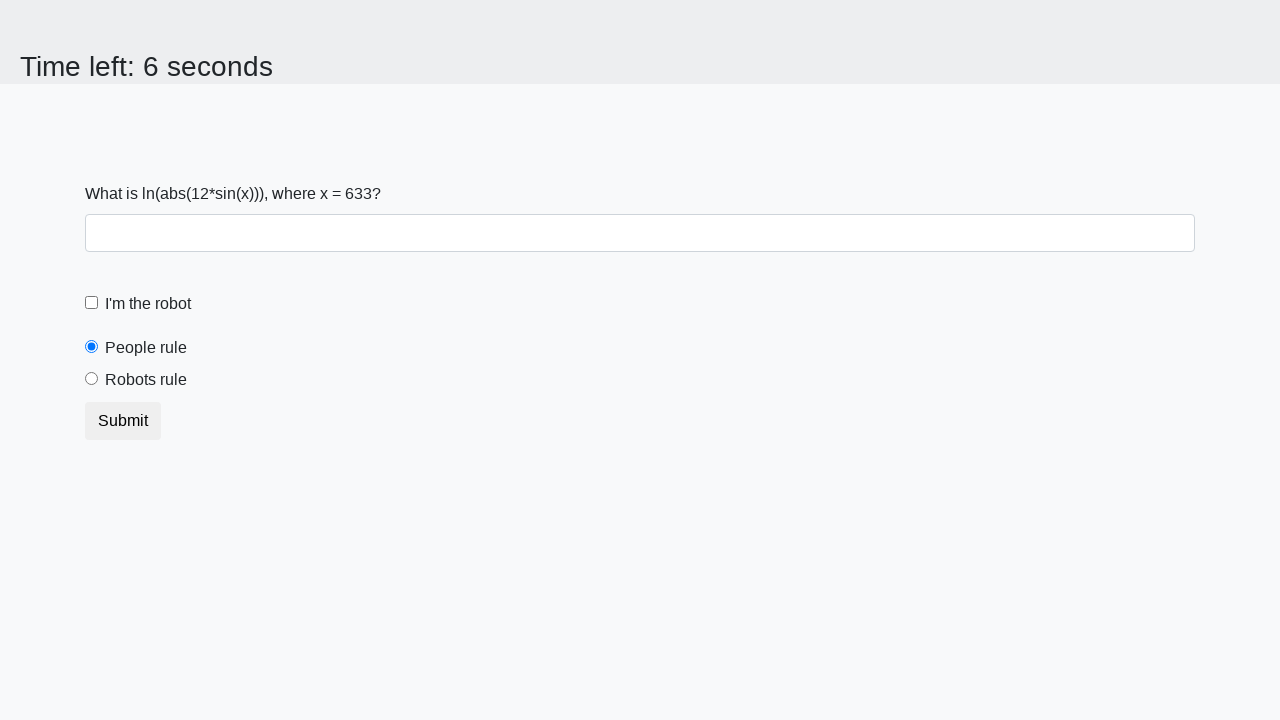

Read the value from the page for calculation
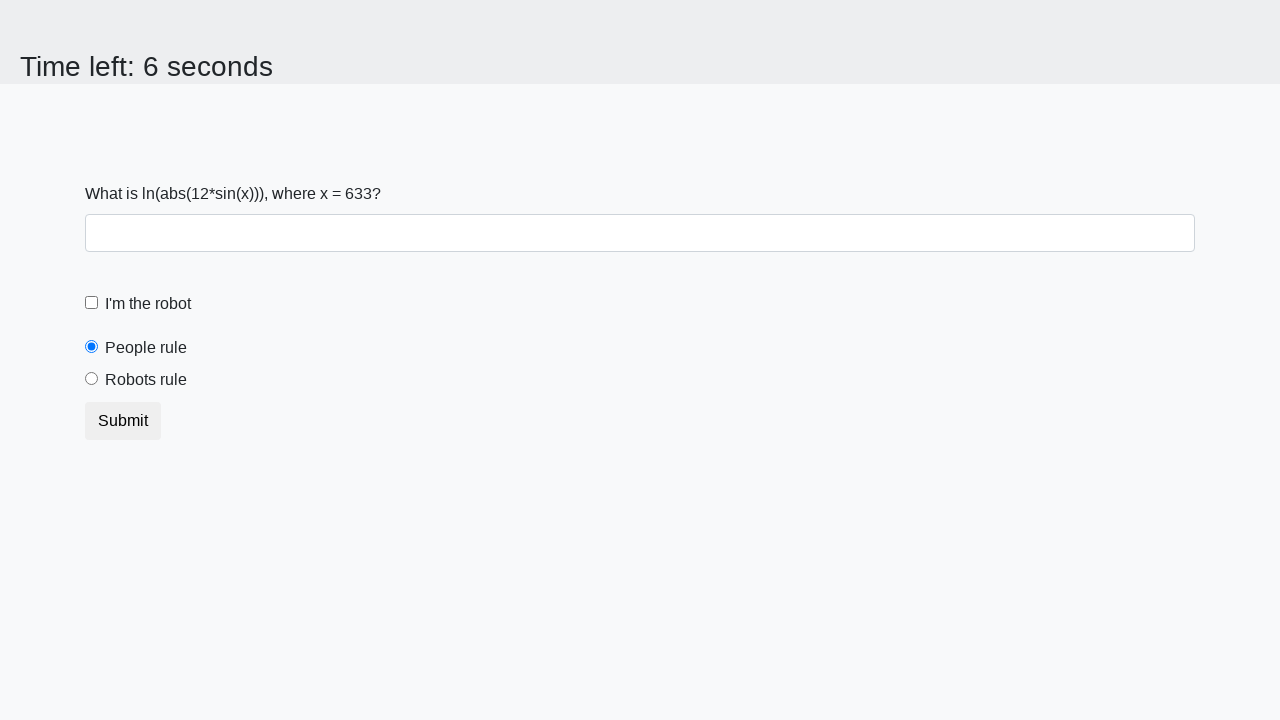

Calculated the result using formula: log(|12*sin(633)|) = 2.4844285597300013
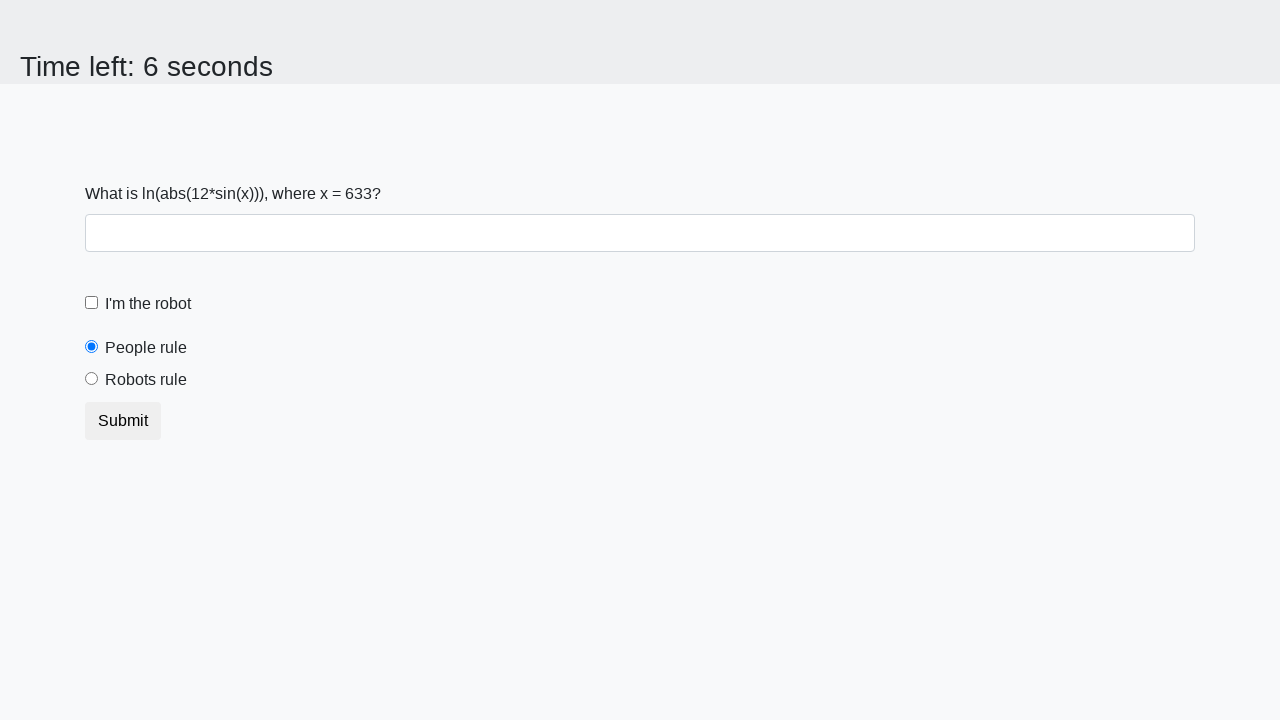

Filled the answer field with calculated value: 2.4844285597300013 on #answer
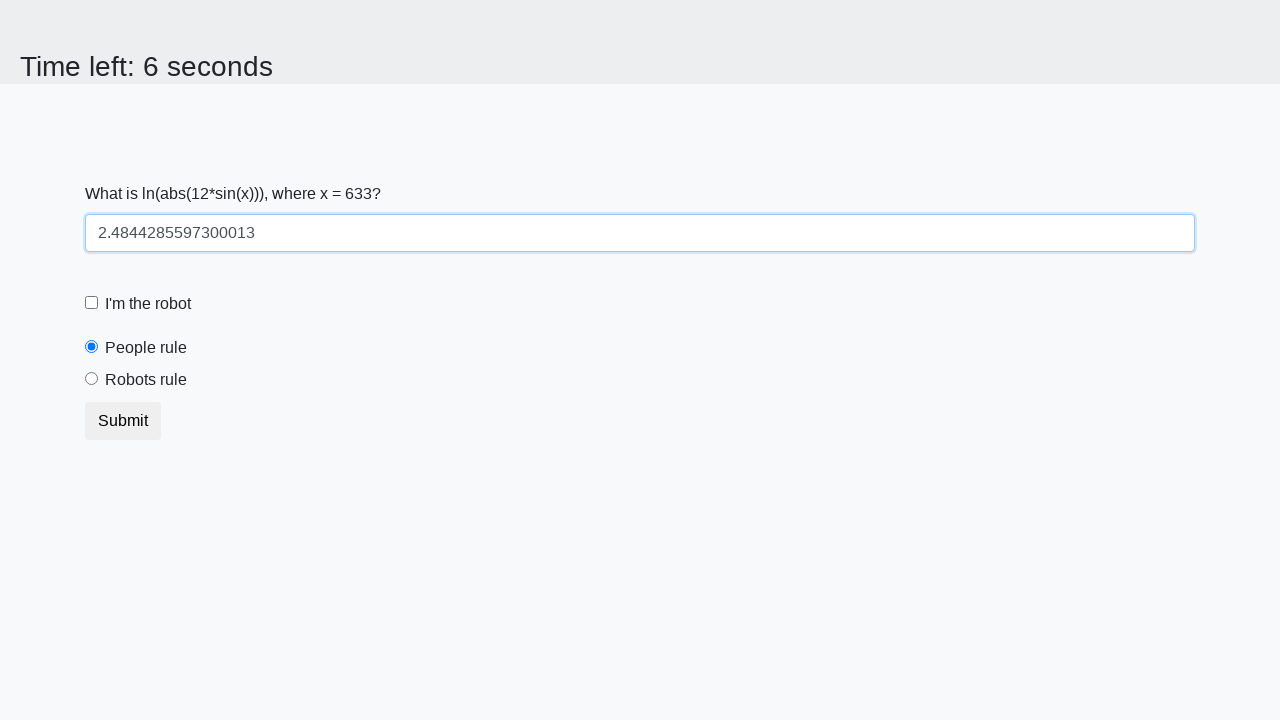

Clicked the robot checkbox at (92, 303) on #robotCheckbox
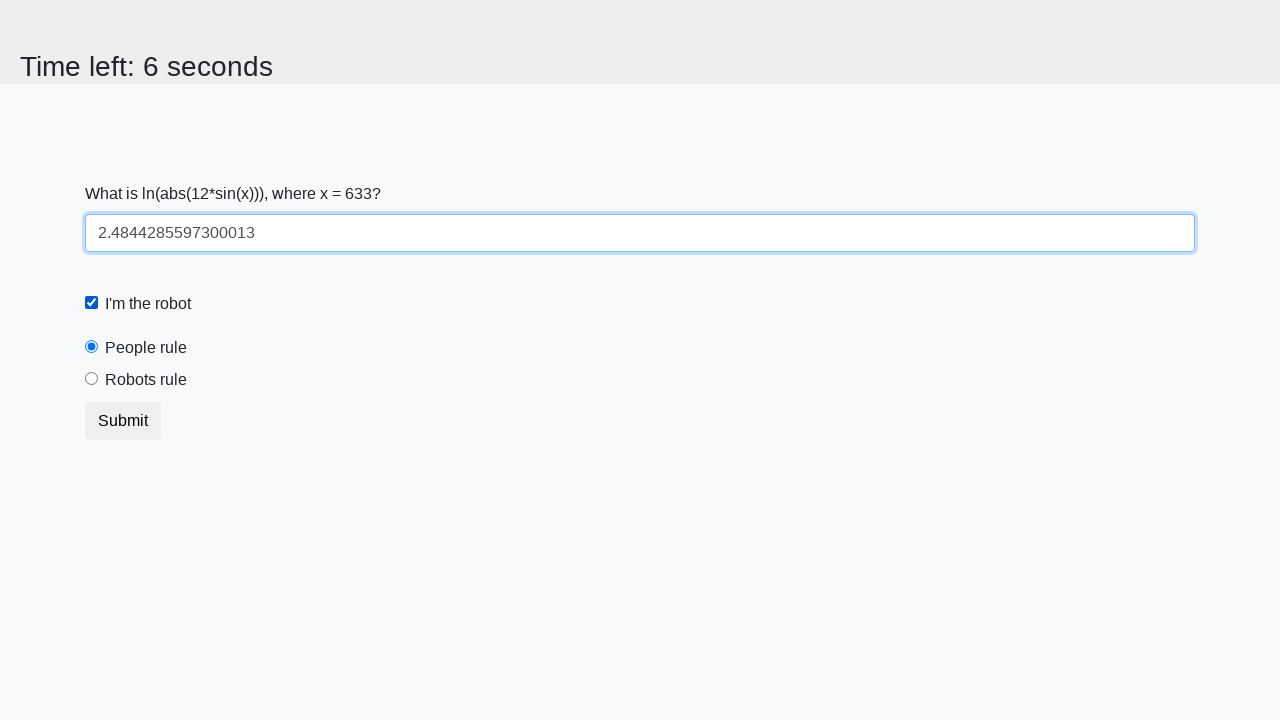

Clicked the robots rule radio button at (92, 379) on #robotsRule
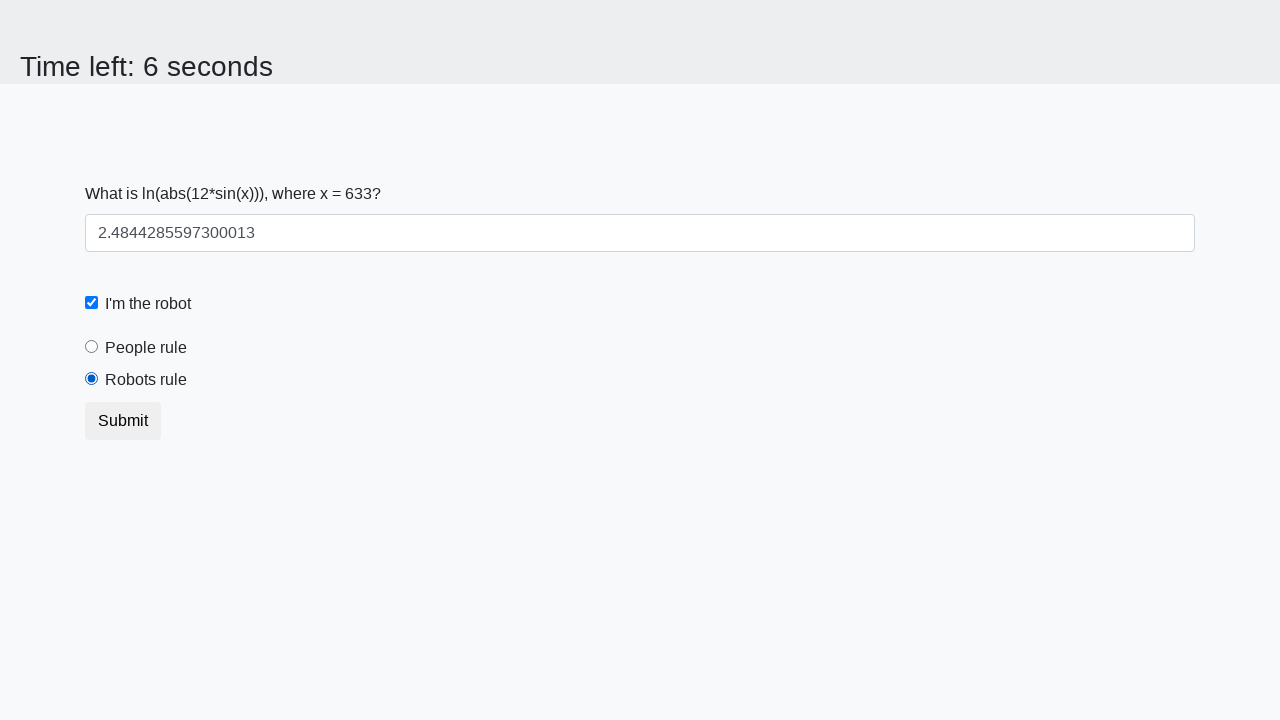

Clicked the submit button to submit the form at (123, 421) on button
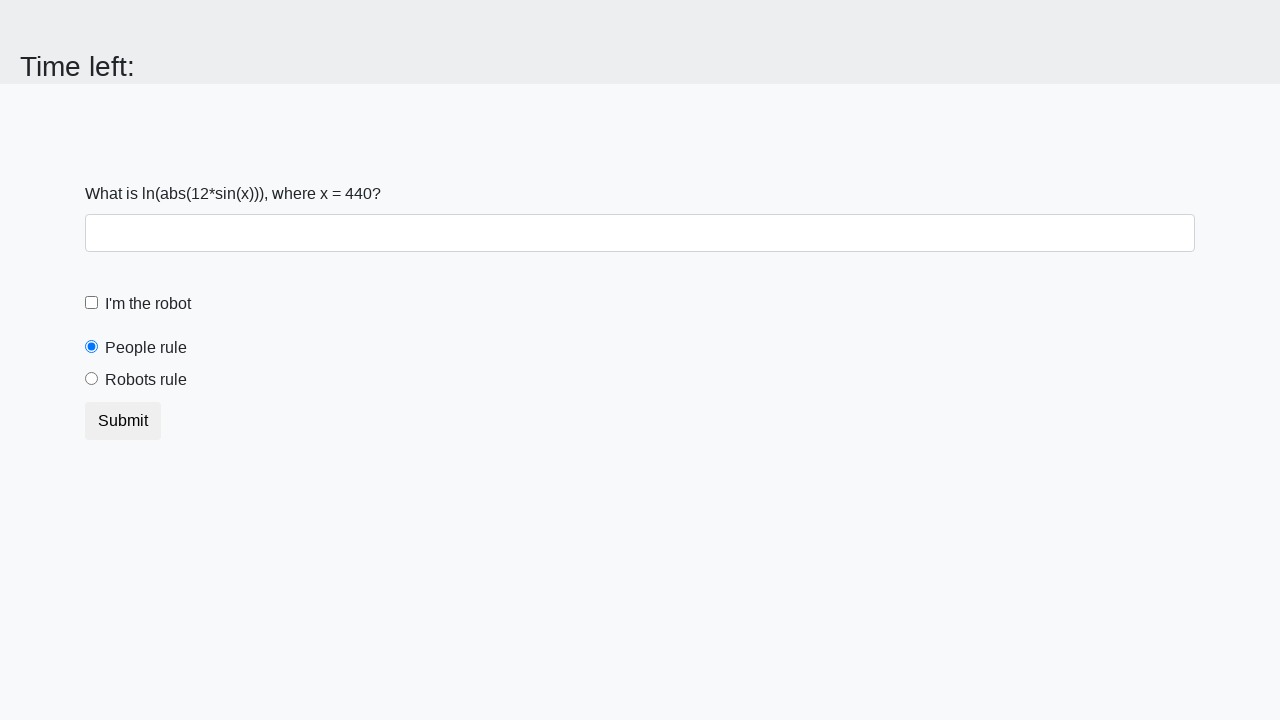

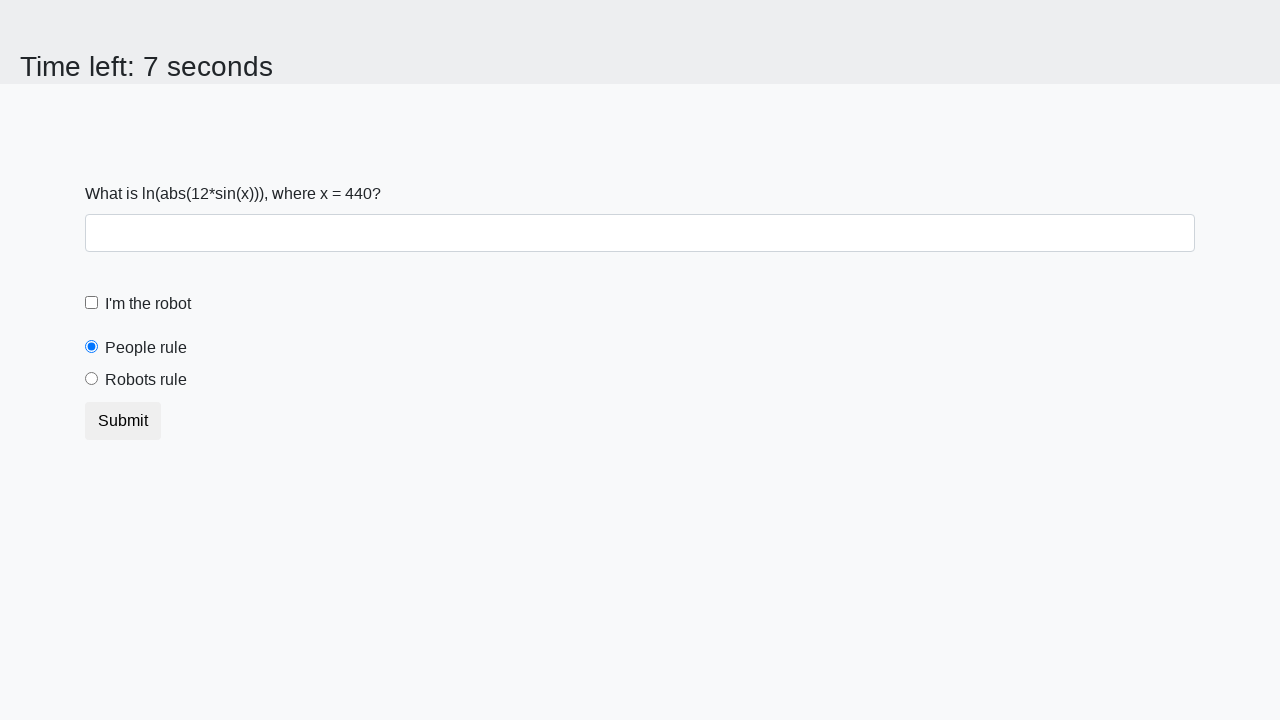